Tests clicking on the Elements card on the homepage and verifies navigation to the elements page

Starting URL: https://demoqa.com/

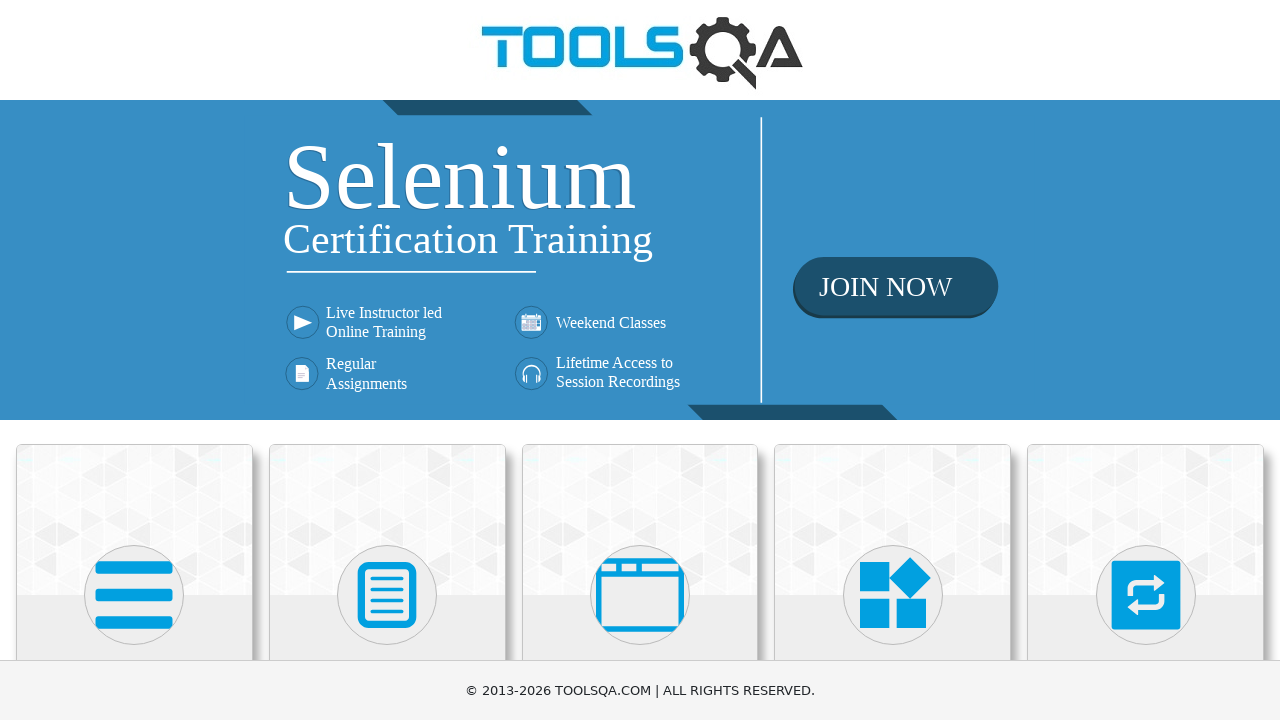

Clicked on the Elements card on the homepage at (134, 520) on xpath=//h5[text()='Elements']/../../..
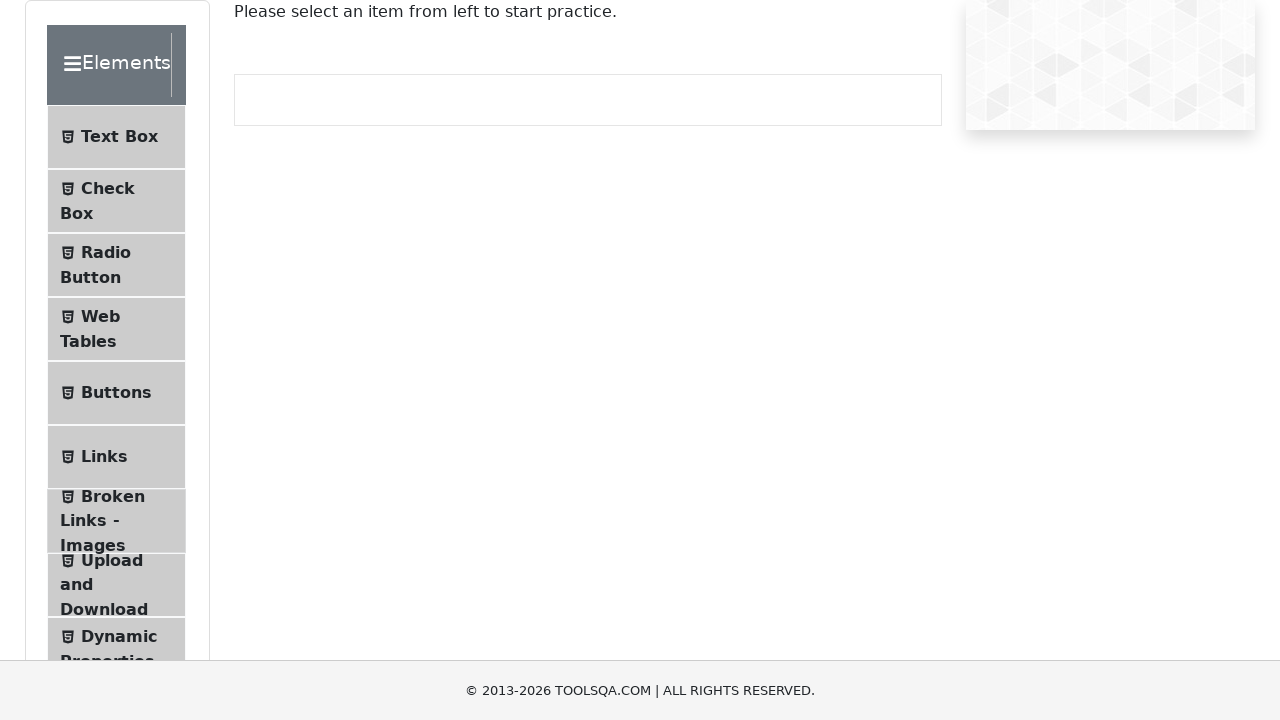

Verified navigation to the elements page (https://demoqa.com/elements)
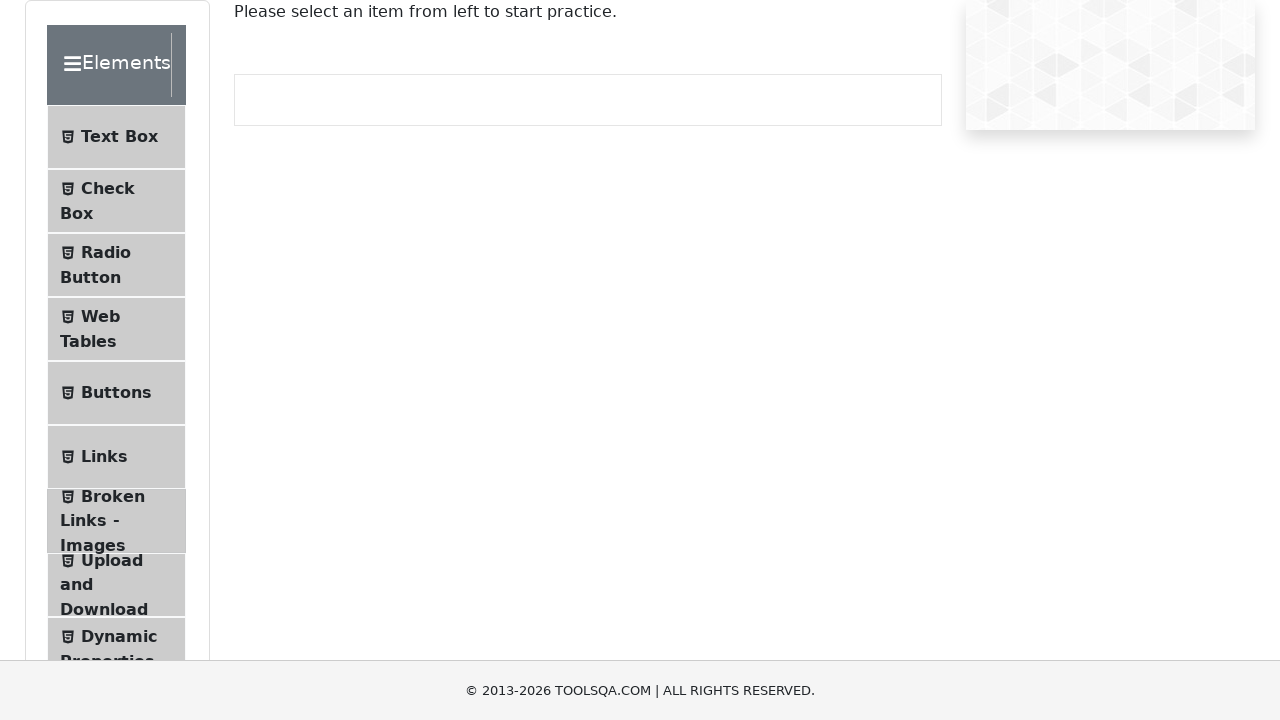

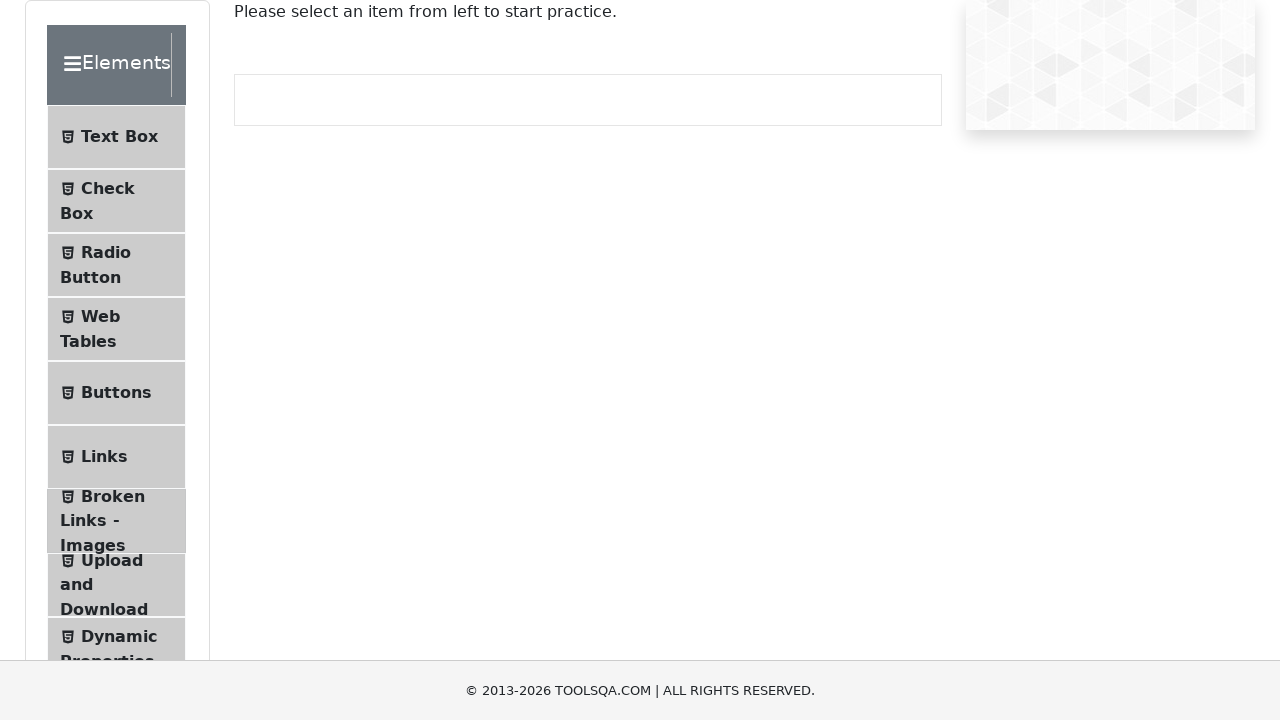